Tests that pressing Escape cancels edits and reverts to original text

Starting URL: https://demo.playwright.dev/todomvc

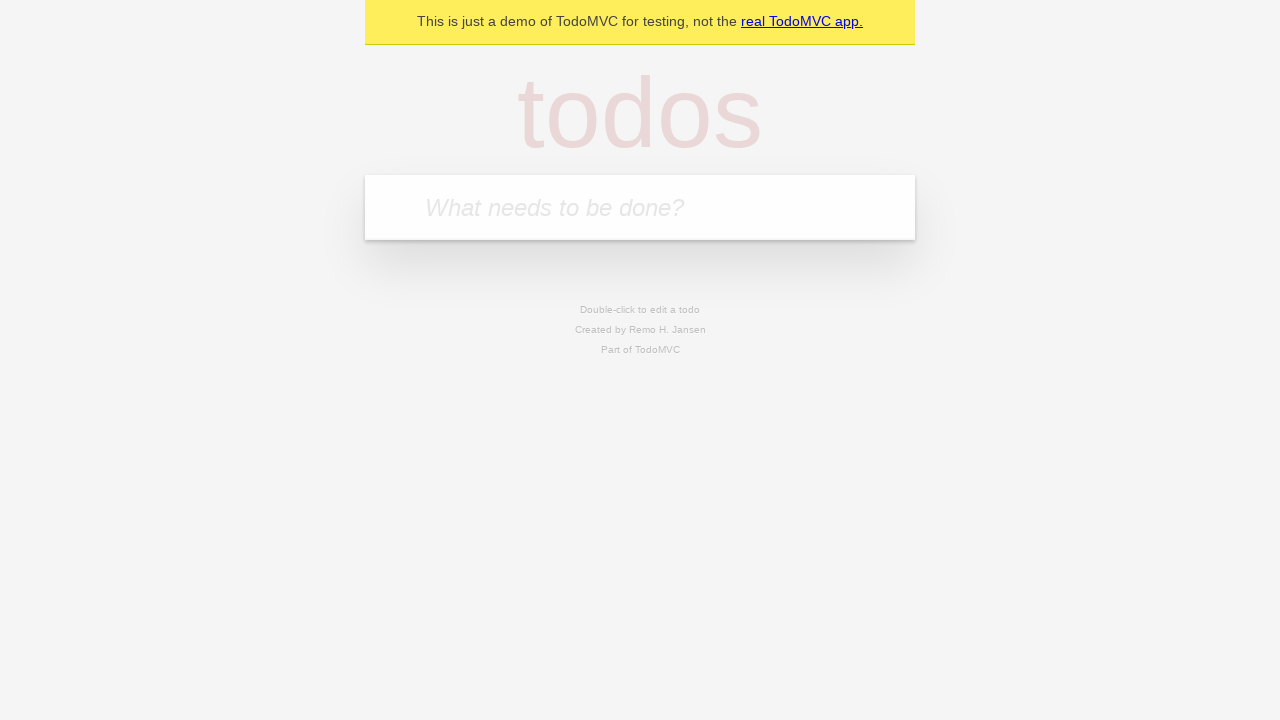

Filled todo input with 'buy some cheese' on internal:attr=[placeholder="What needs to be done?"i]
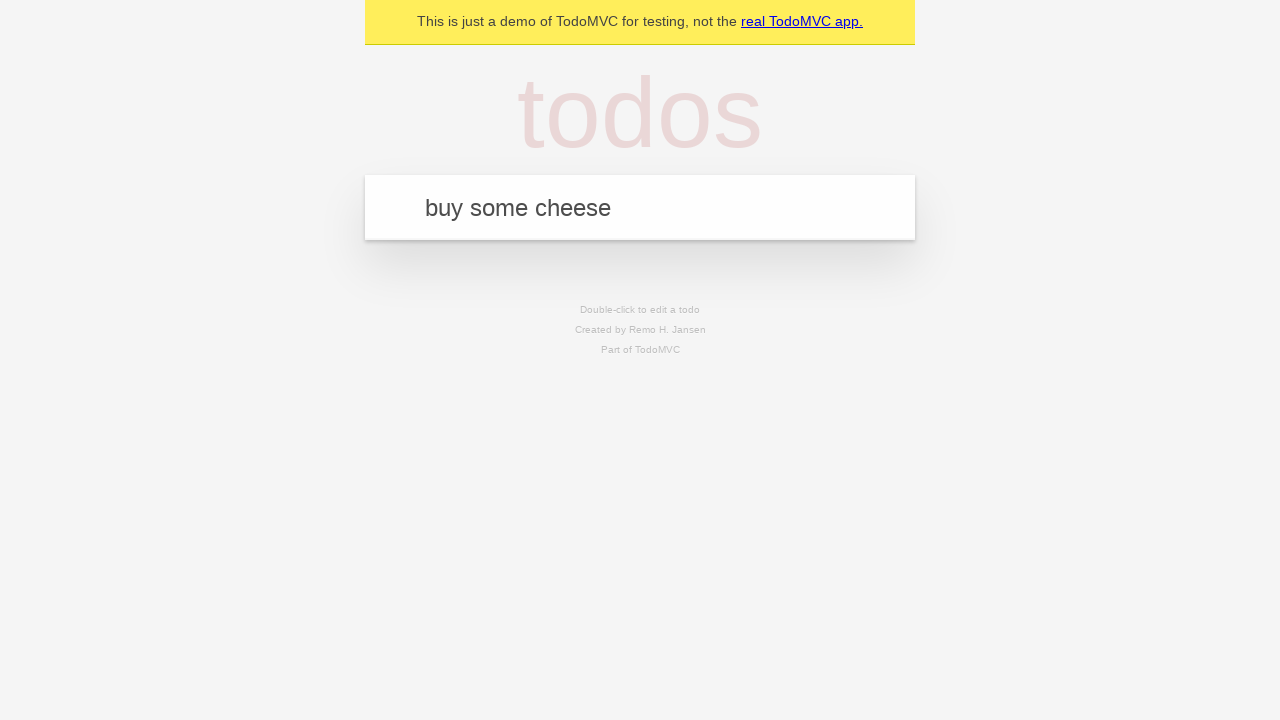

Pressed Enter to create todo 'buy some cheese' on internal:attr=[placeholder="What needs to be done?"i]
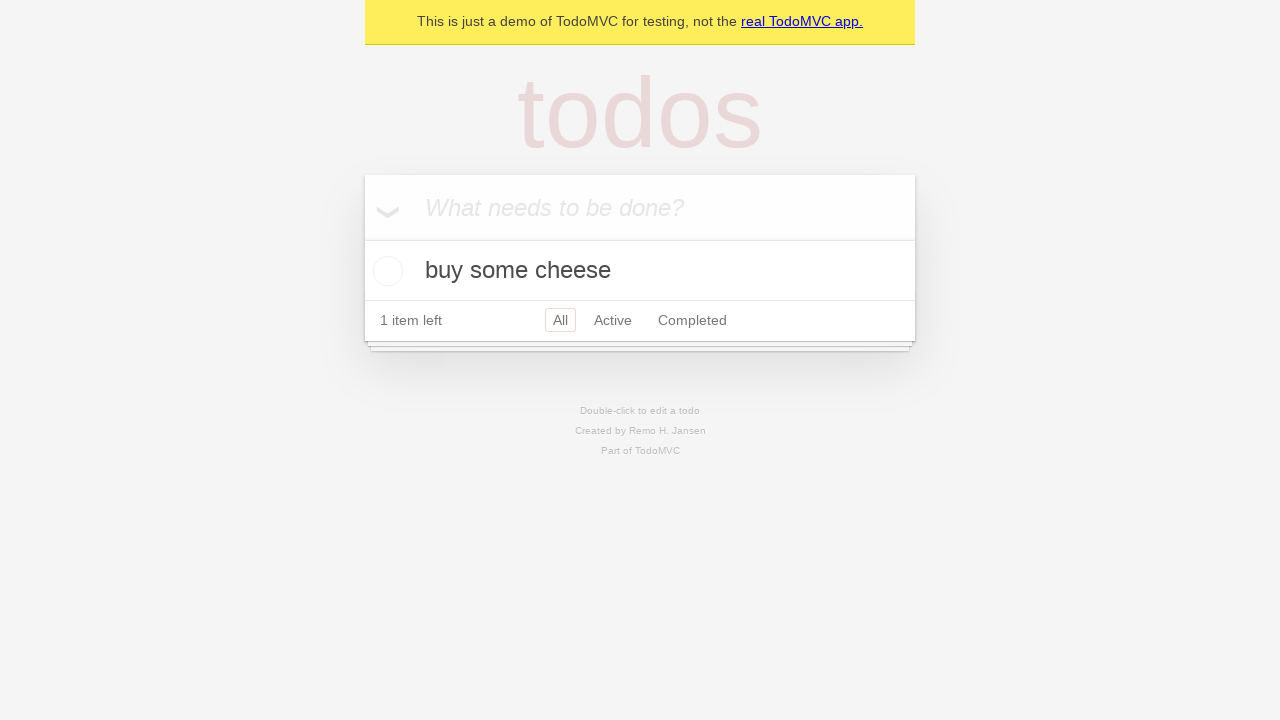

Filled todo input with 'feed the cat' on internal:attr=[placeholder="What needs to be done?"i]
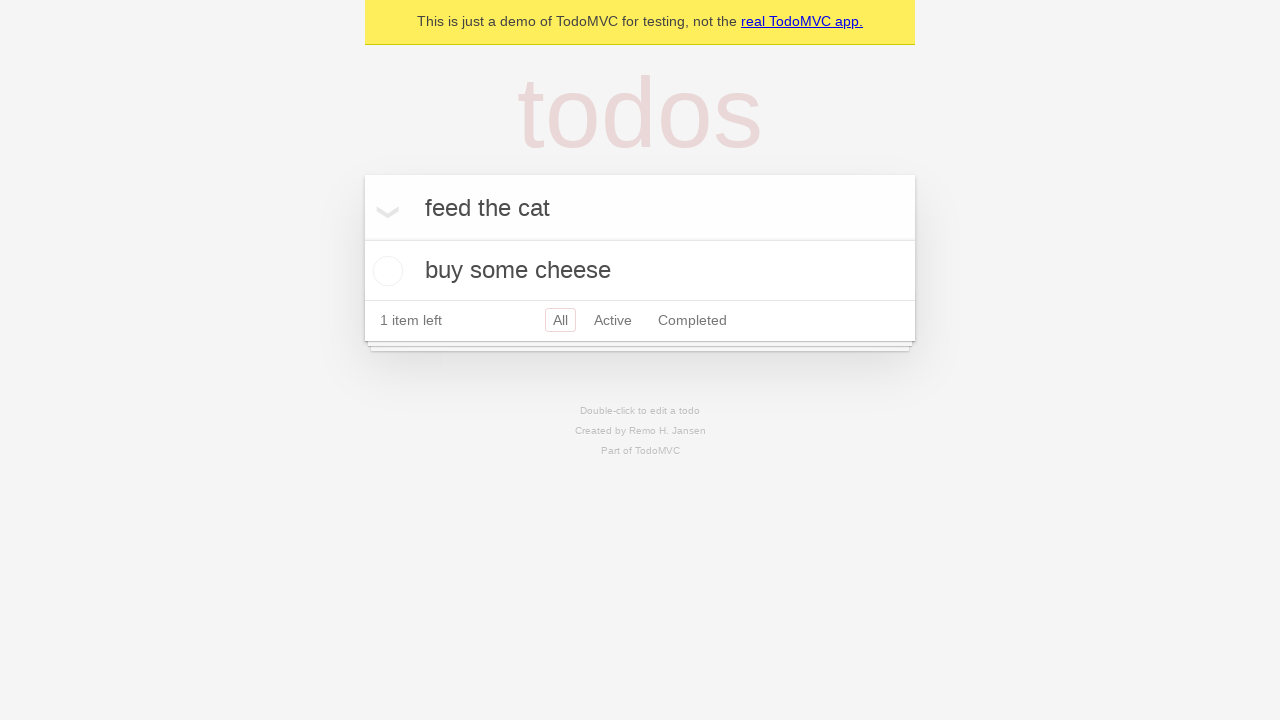

Pressed Enter to create todo 'feed the cat' on internal:attr=[placeholder="What needs to be done?"i]
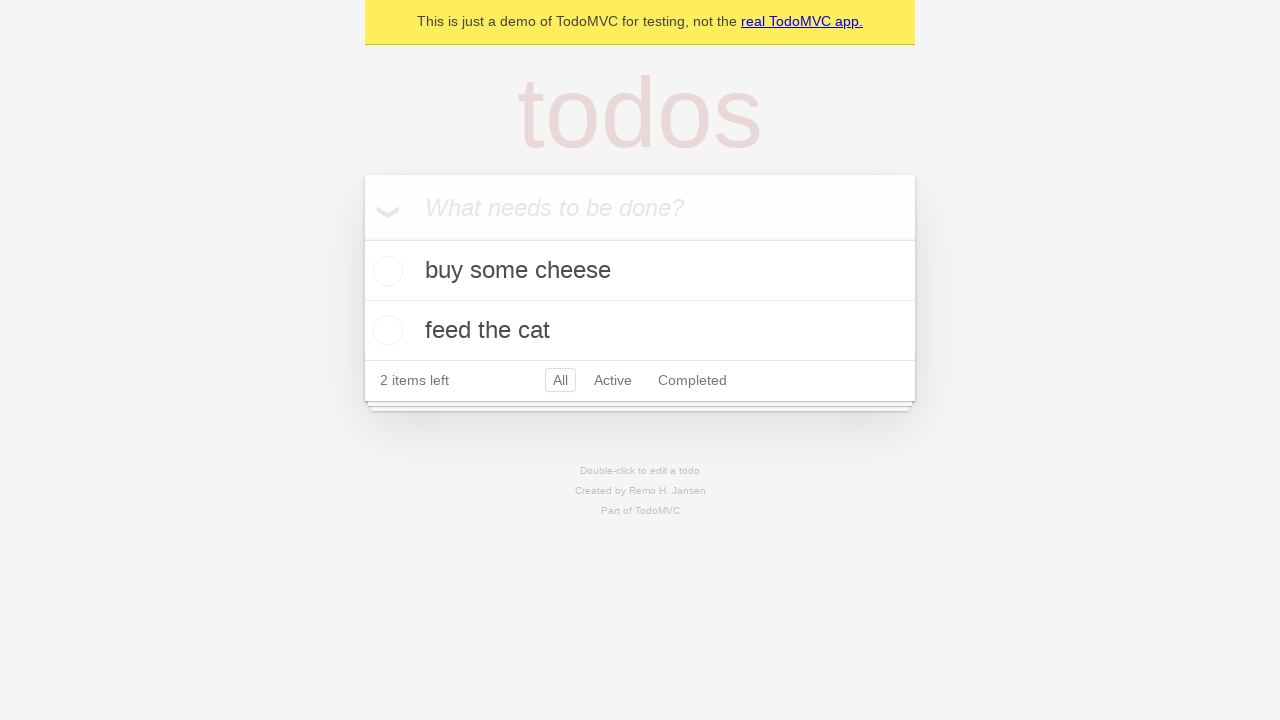

Filled todo input with 'book a doctors appointment' on internal:attr=[placeholder="What needs to be done?"i]
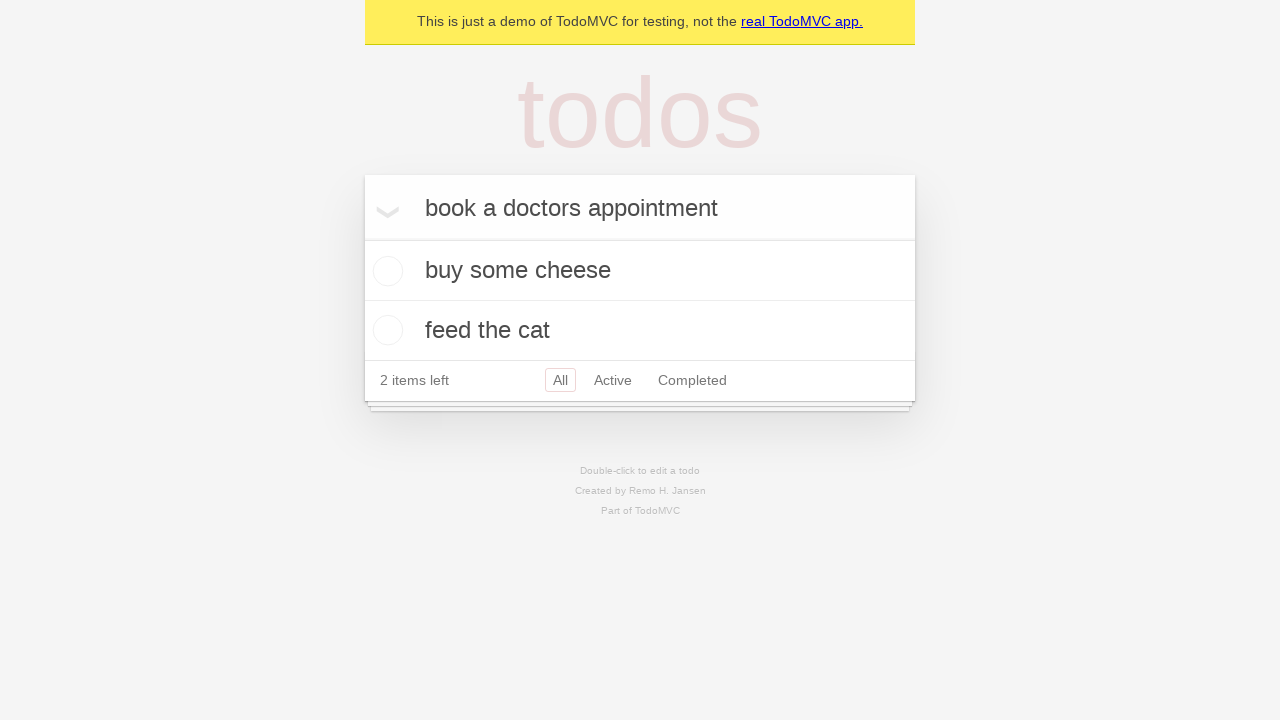

Pressed Enter to create todo 'book a doctors appointment' on internal:attr=[placeholder="What needs to be done?"i]
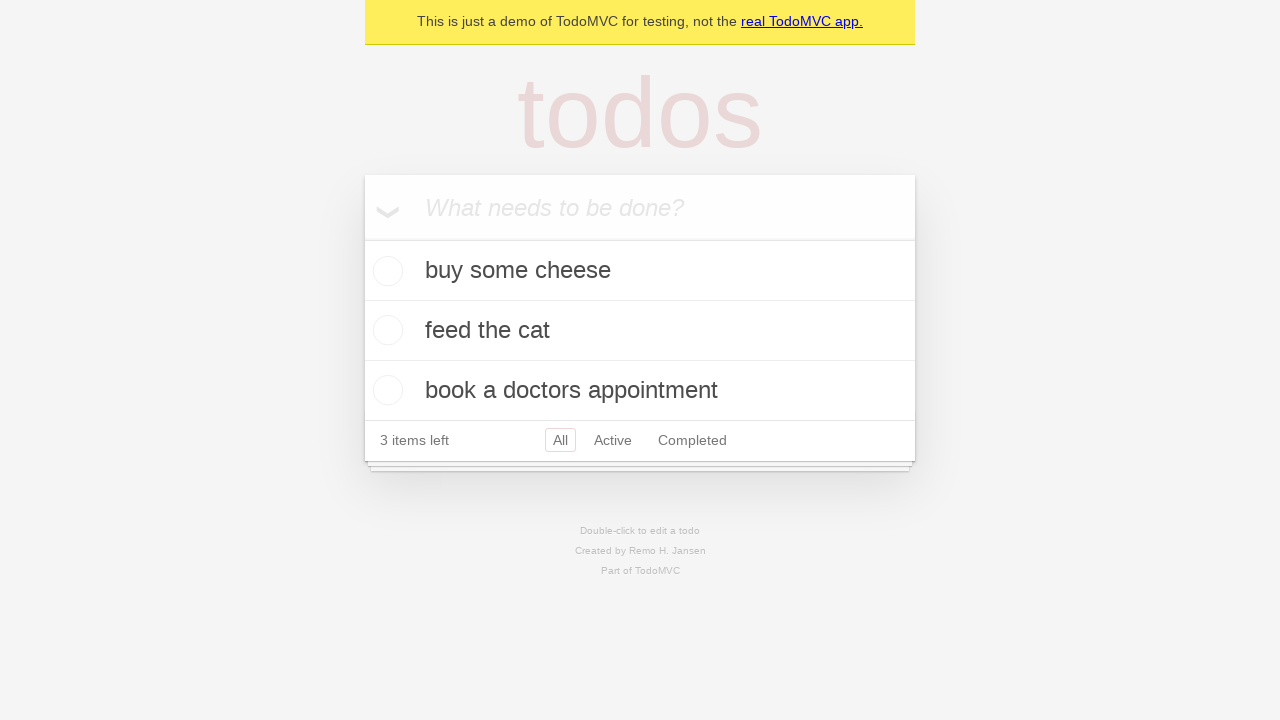

Waited for all 3 todos to be created
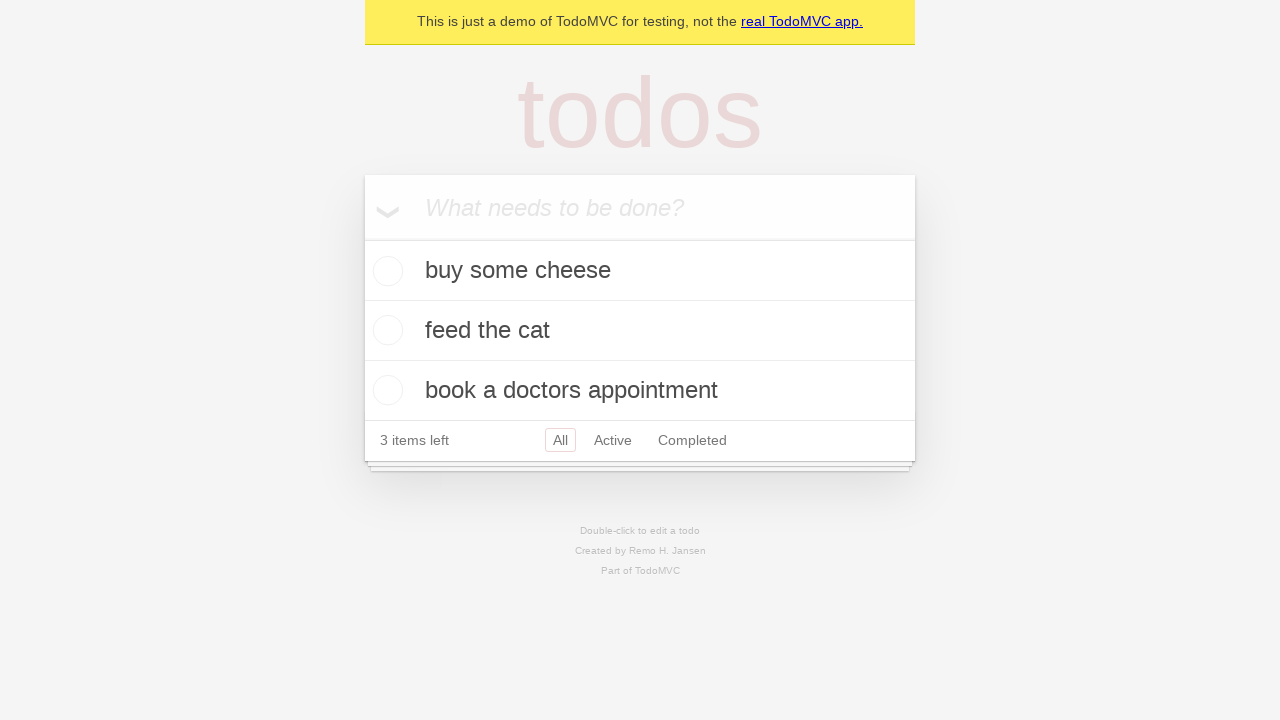

Double-clicked second todo to enter edit mode at (640, 331) on internal:testid=[data-testid="todo-item"s] >> nth=1
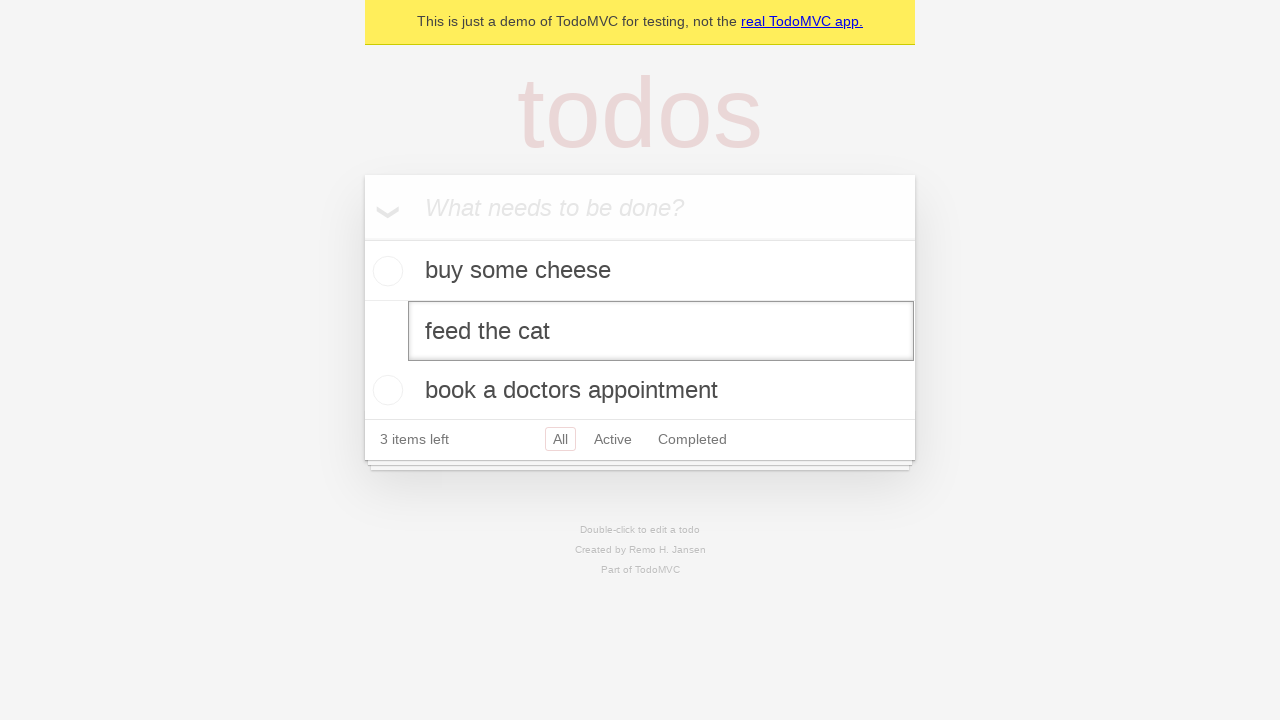

Filled edit box with 'buy some sausages' on internal:testid=[data-testid="todo-item"s] >> nth=1 >> internal:role=textbox[nam
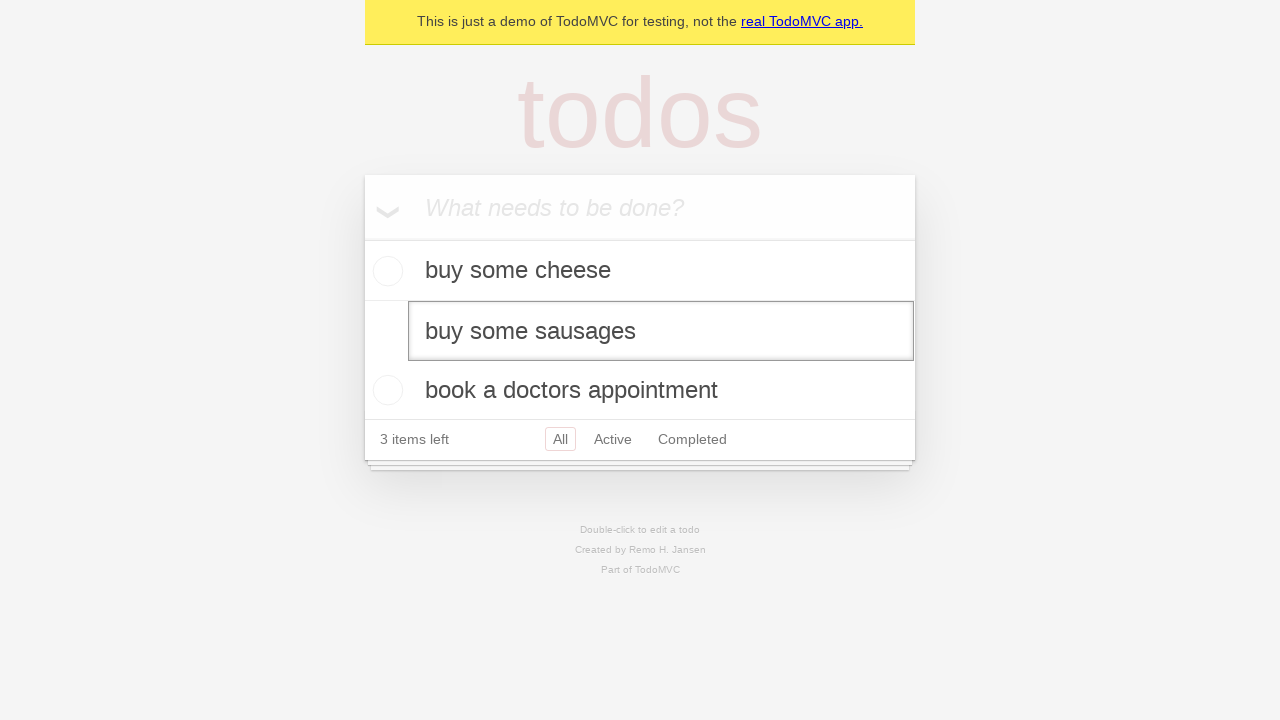

Pressed Escape to cancel edit and revert to original text on internal:testid=[data-testid="todo-item"s] >> nth=1 >> internal:role=textbox[nam
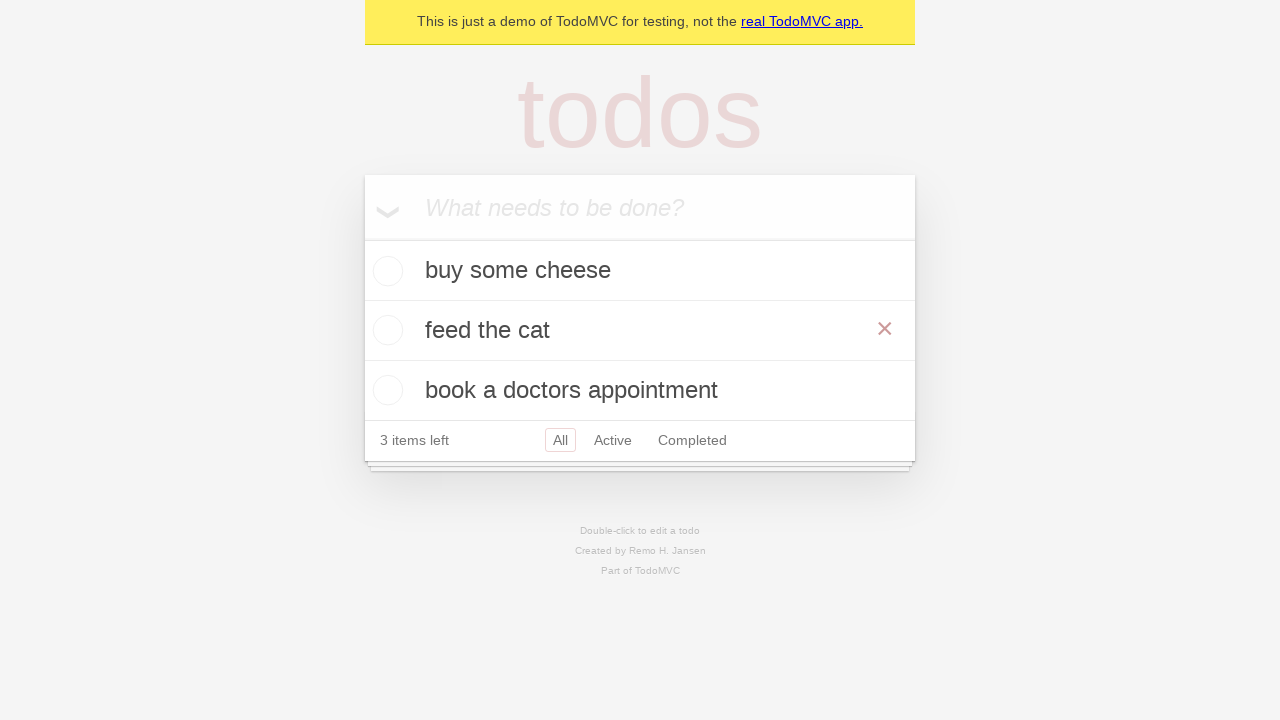

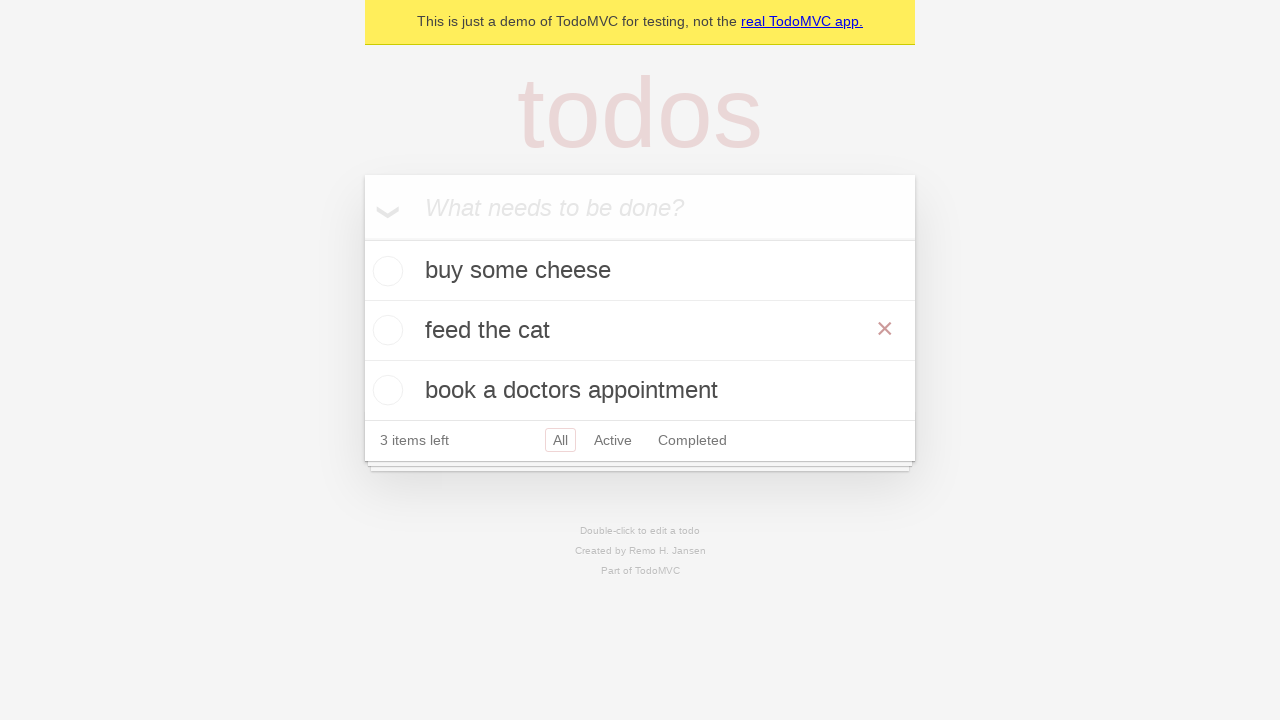